Visits a page and injects jQuery Growl library to display notification messages (GET, ERROR, Notice, Warning) as visual feedback on the page.

Starting URL: http://the-internet.herokuapp.com

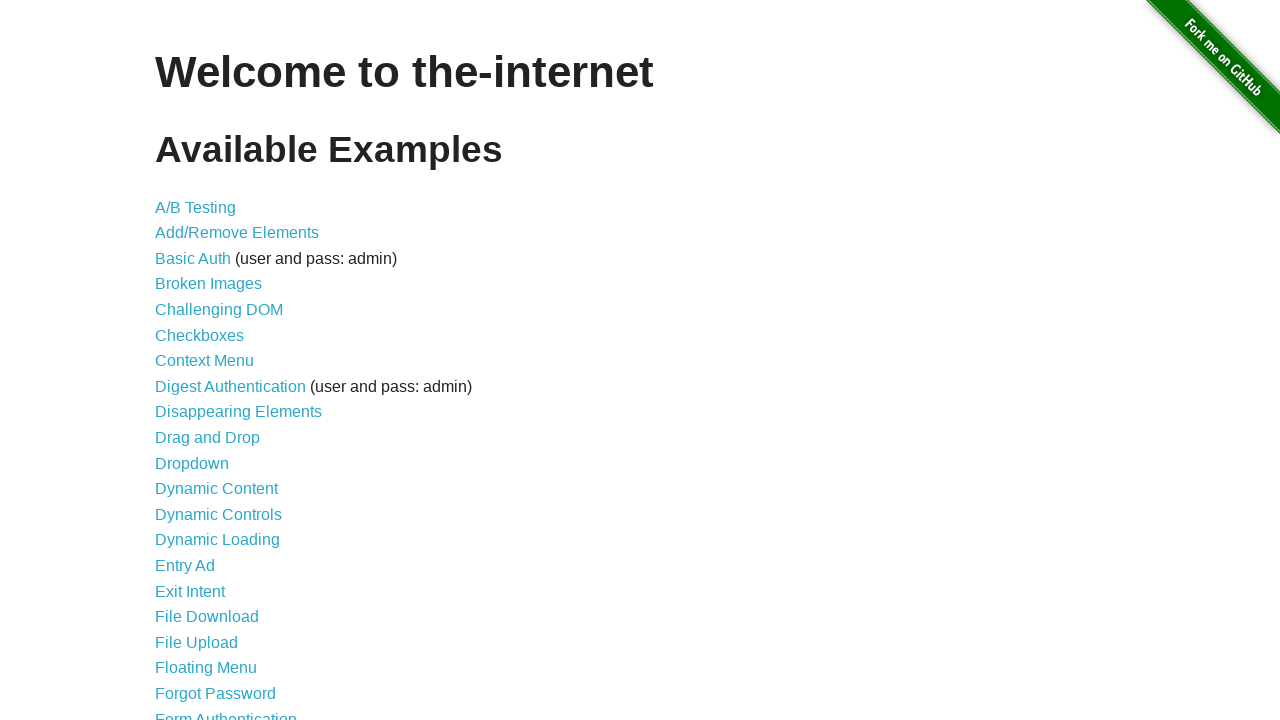

Navigated to the-internet.herokuapp.com
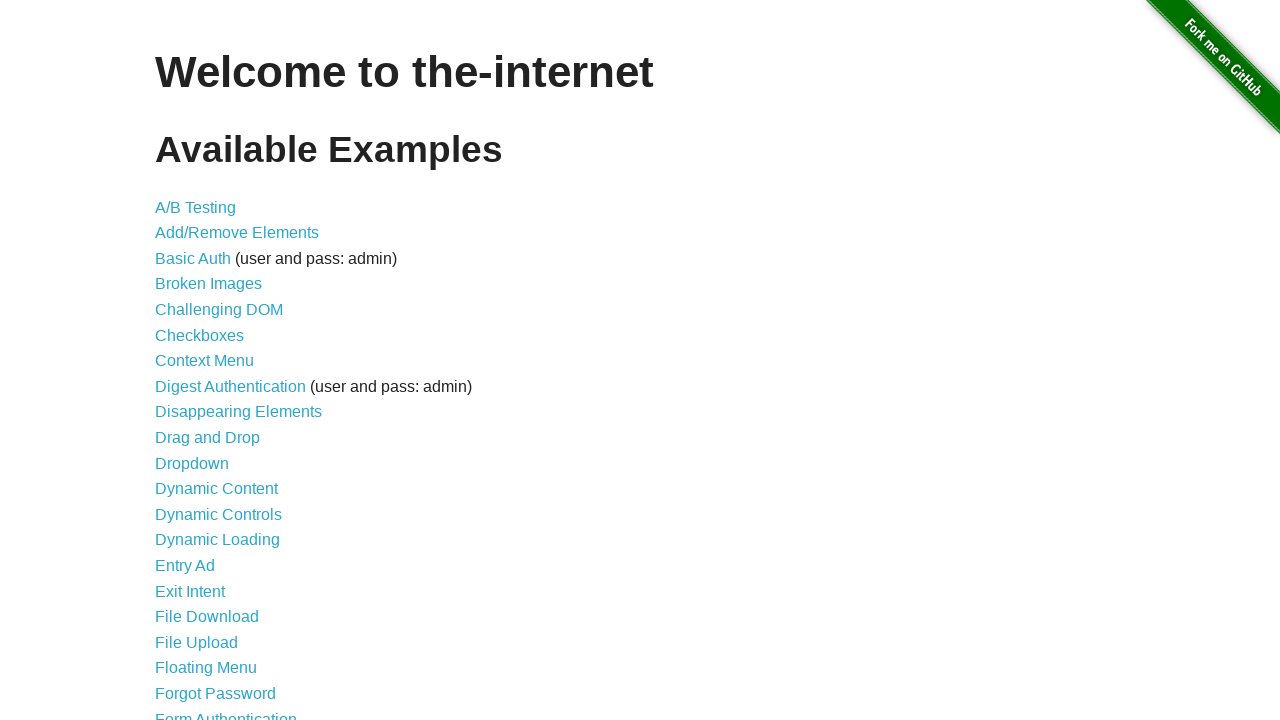

Injected jQuery library into the page
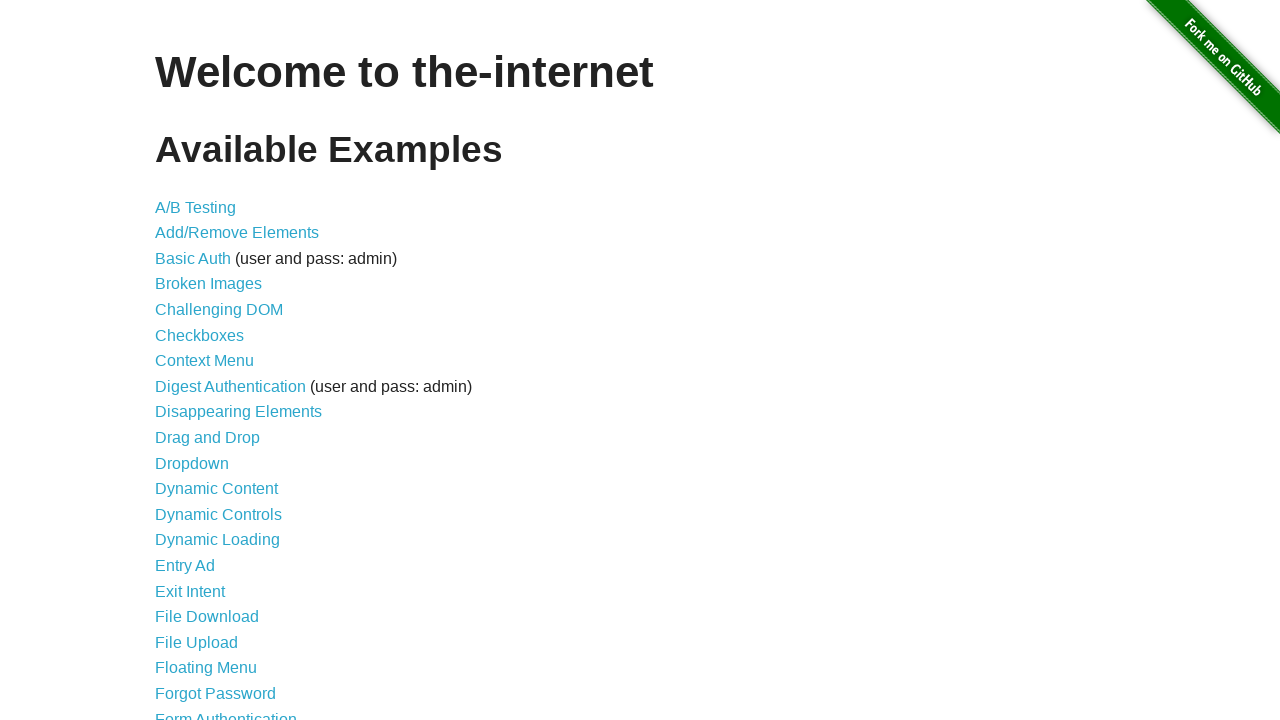

jQuery library loaded successfully
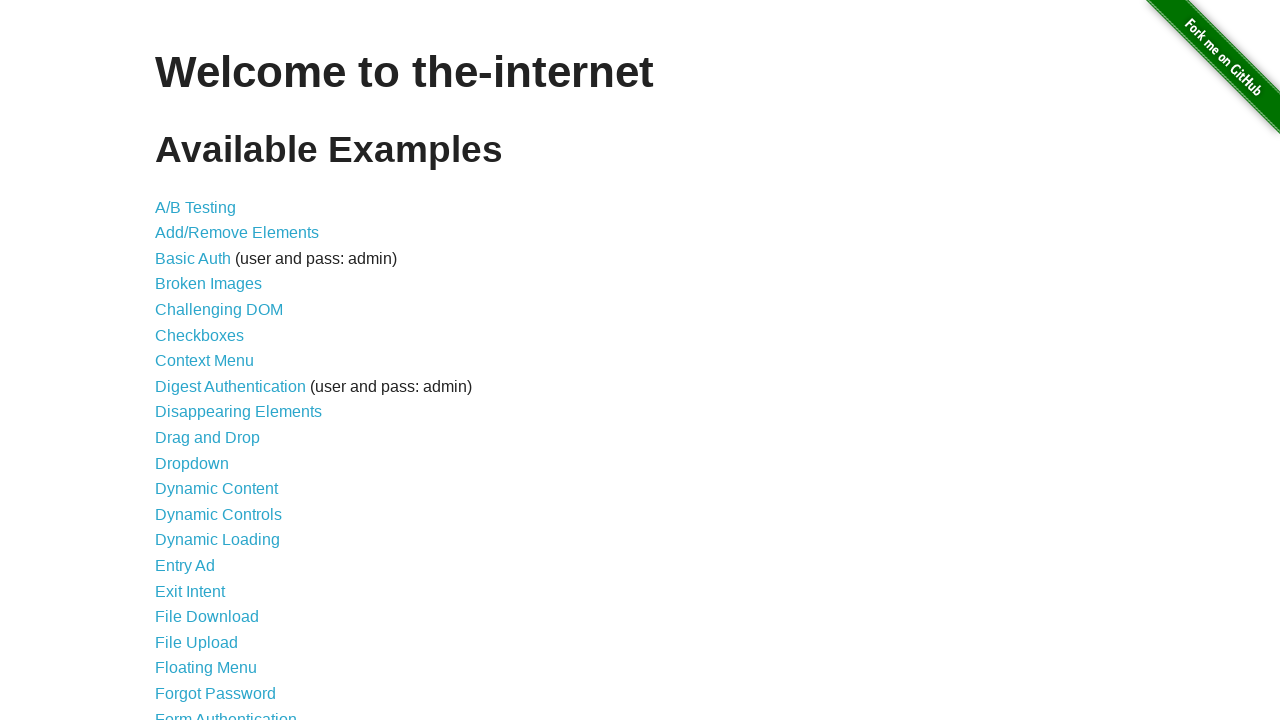

Injected jQuery Growl library into the page
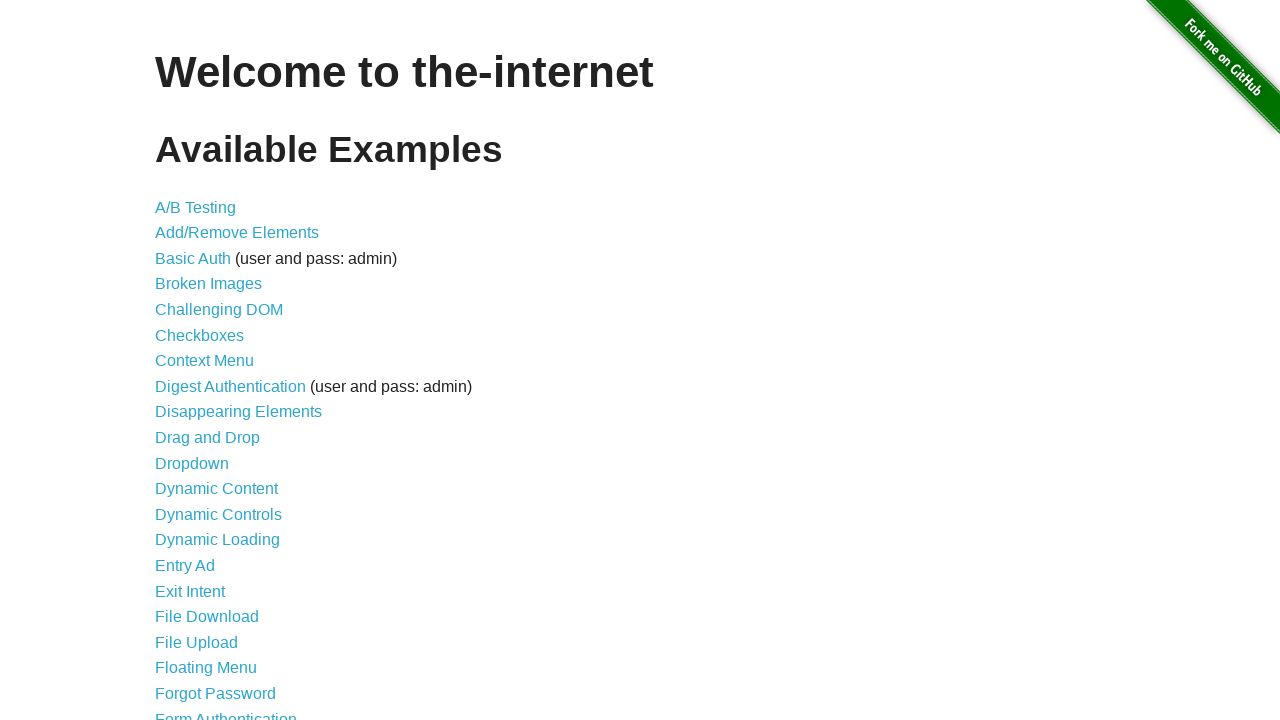

Injected jQuery Growl CSS styles into the page
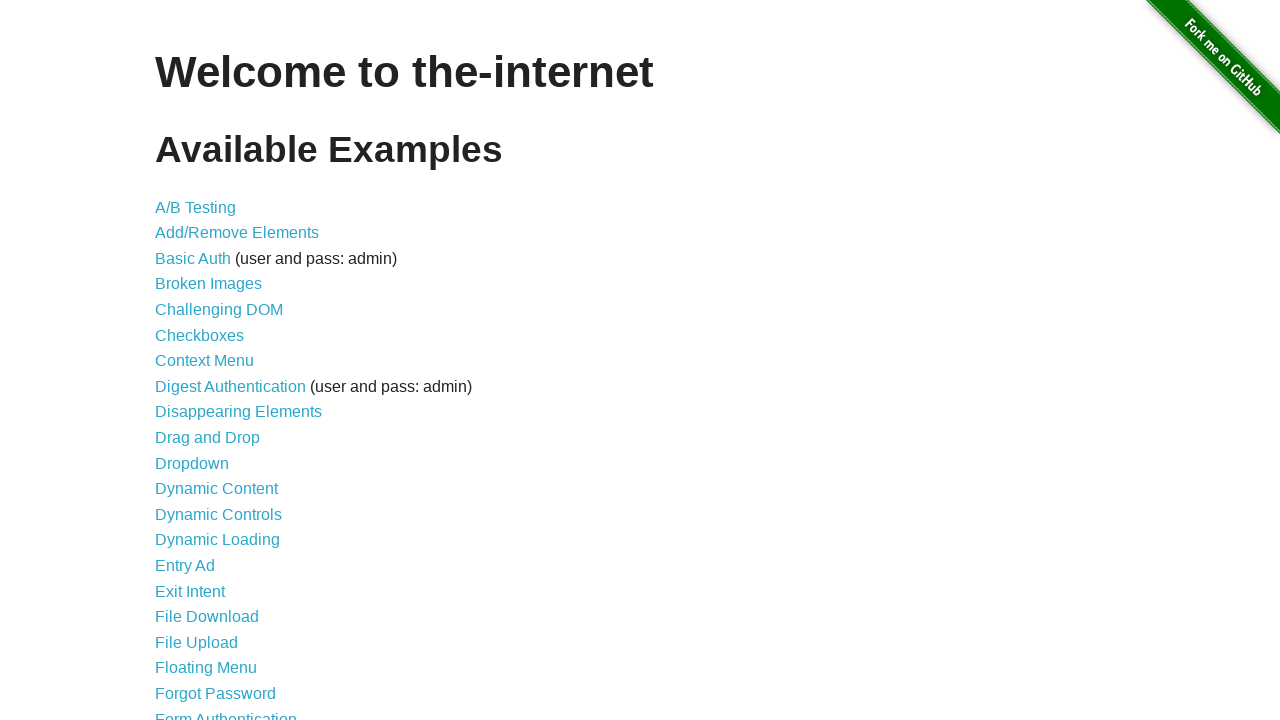

jQuery Growl library loaded successfully
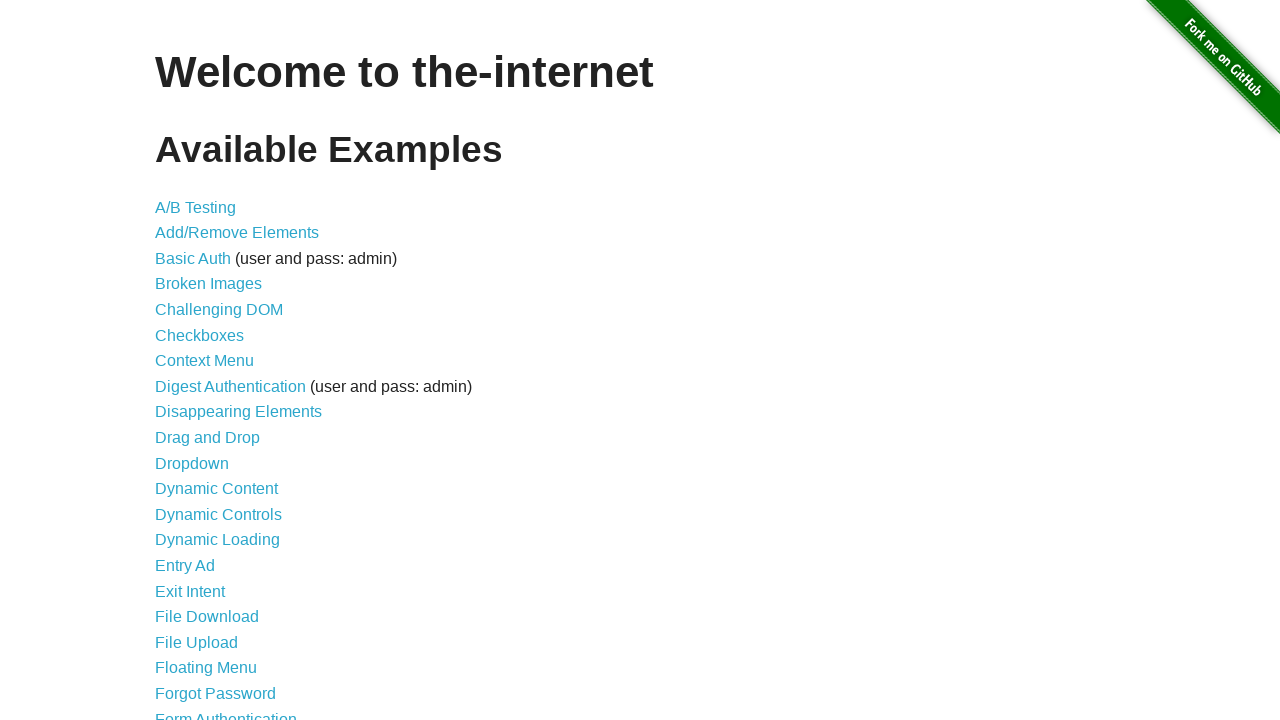

Displayed GET notification with message '/'
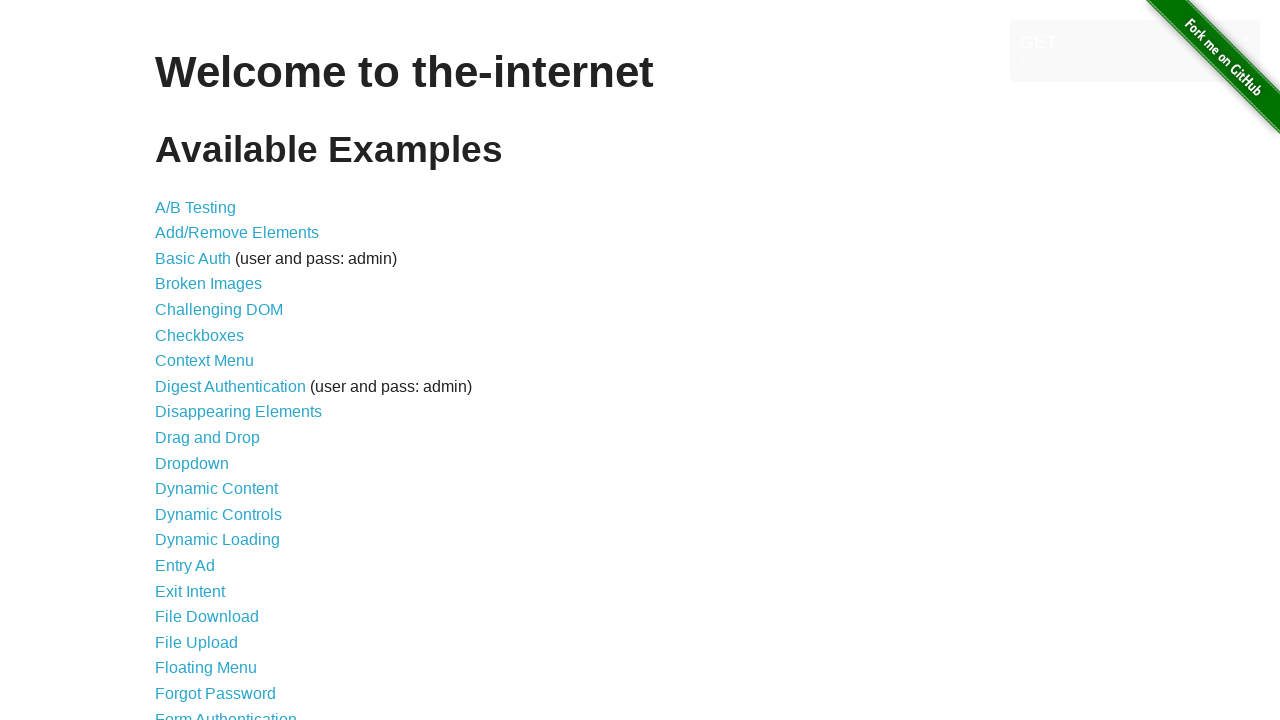

Displayed ERROR notification with message 'your message goes here'
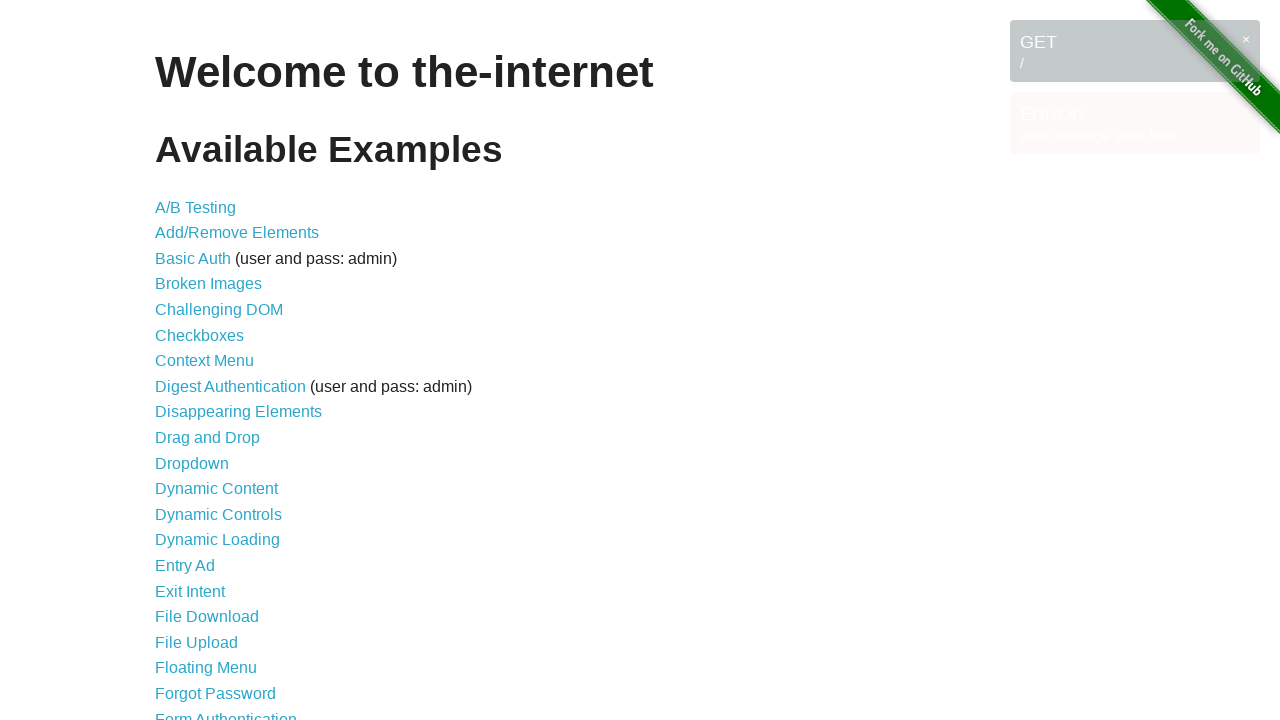

Displayed Notice notification with message 'your notice message goes here'
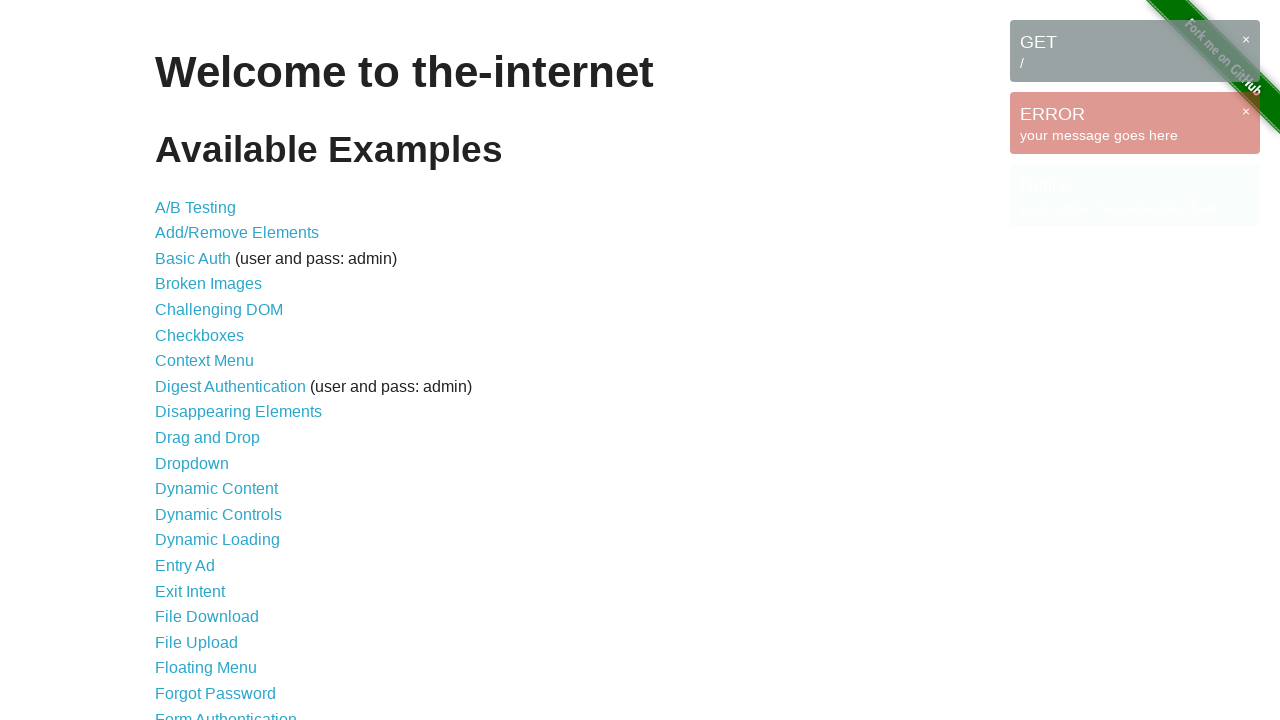

Displayed Warning notification with message 'your warning message goes here'
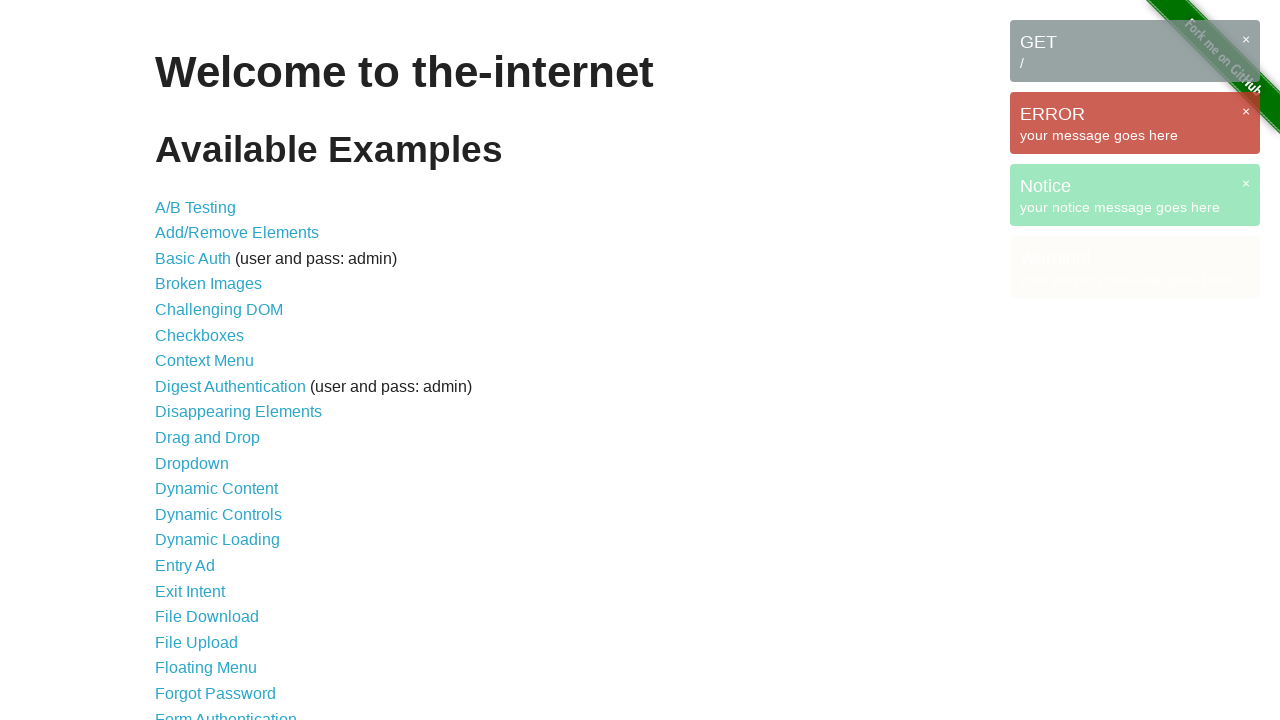

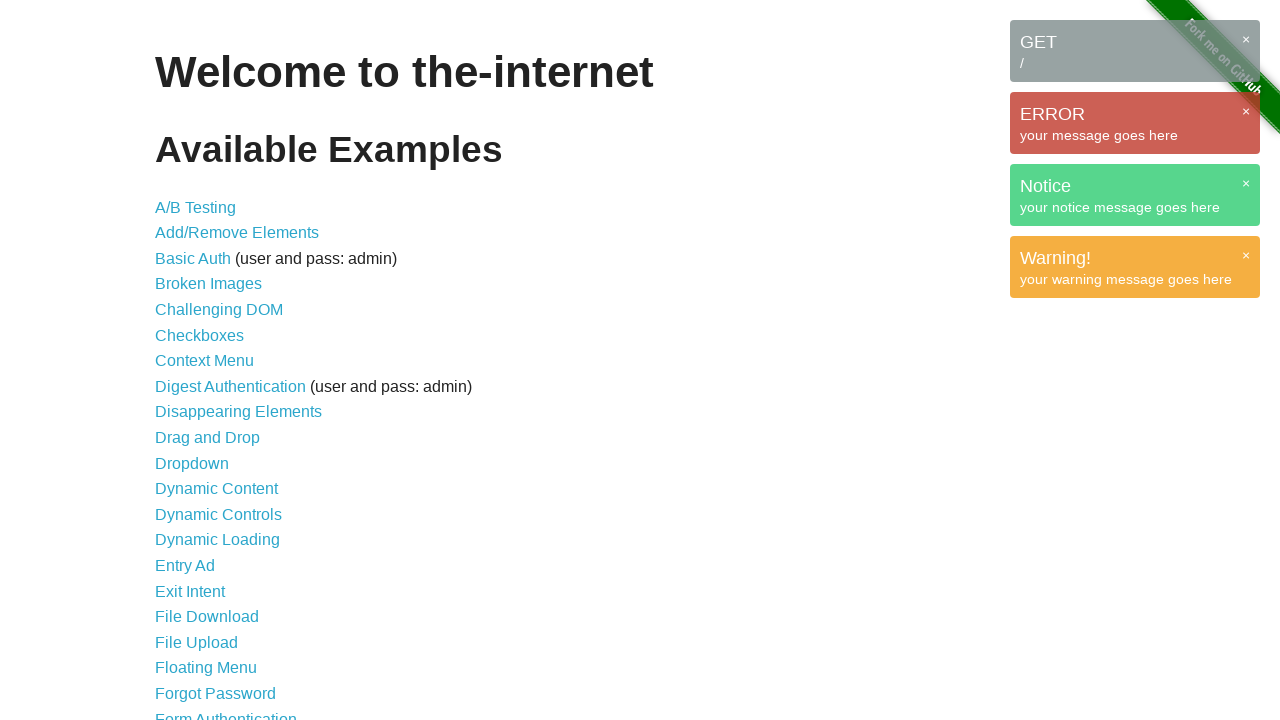